Tests drag and drop functionality by dragging an element from source to destination on jQuery UI demo page

Starting URL: https://jqueryui.com/droppable/

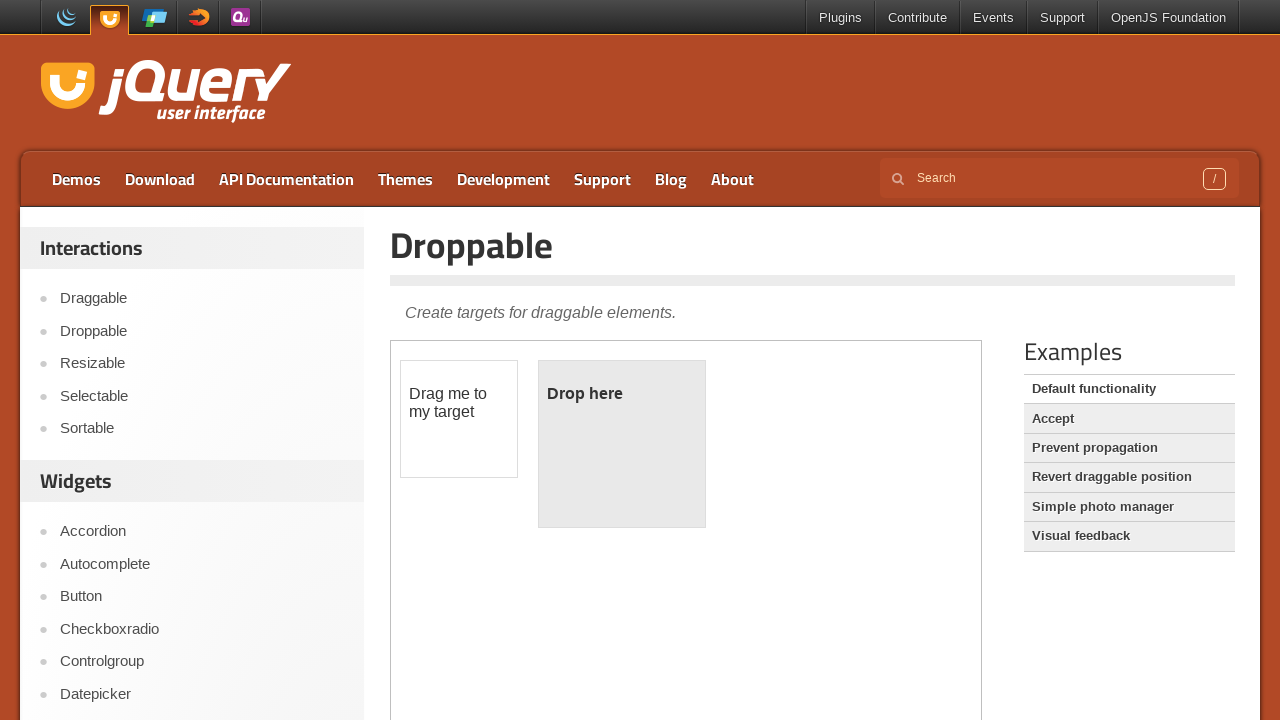

Located the demo iframe
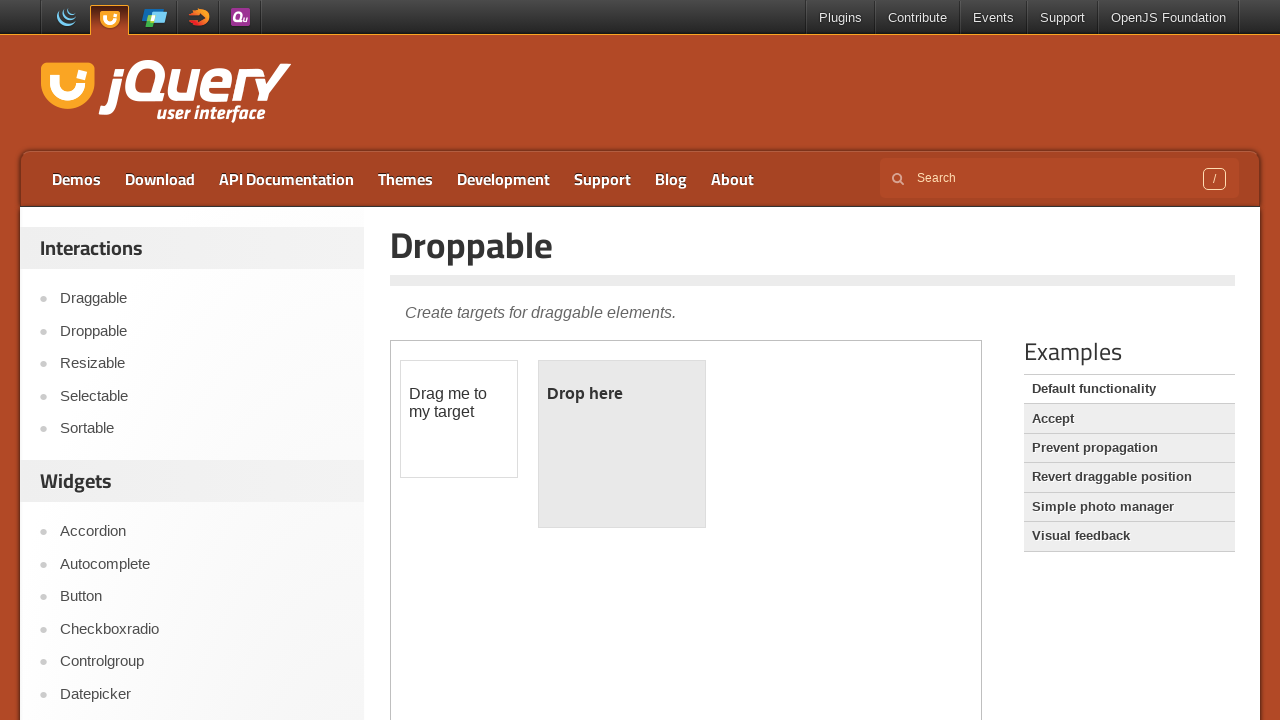

Located the draggable source element
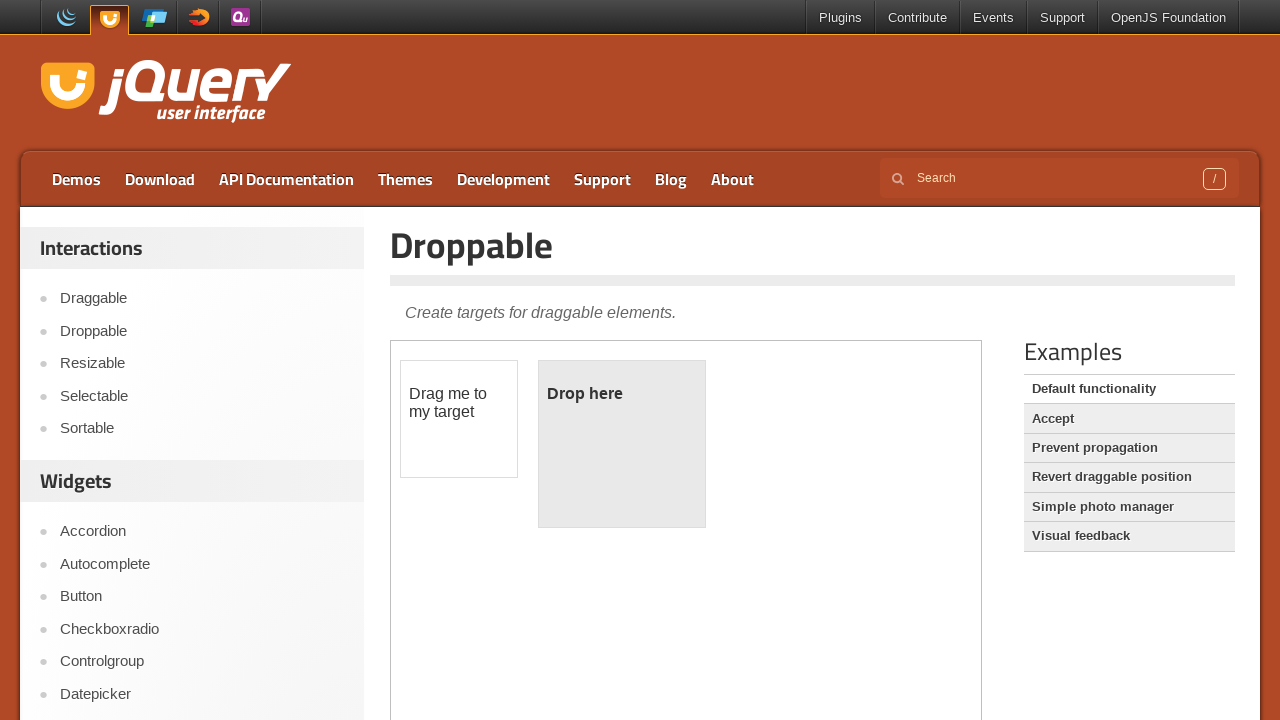

Located the droppable destination element
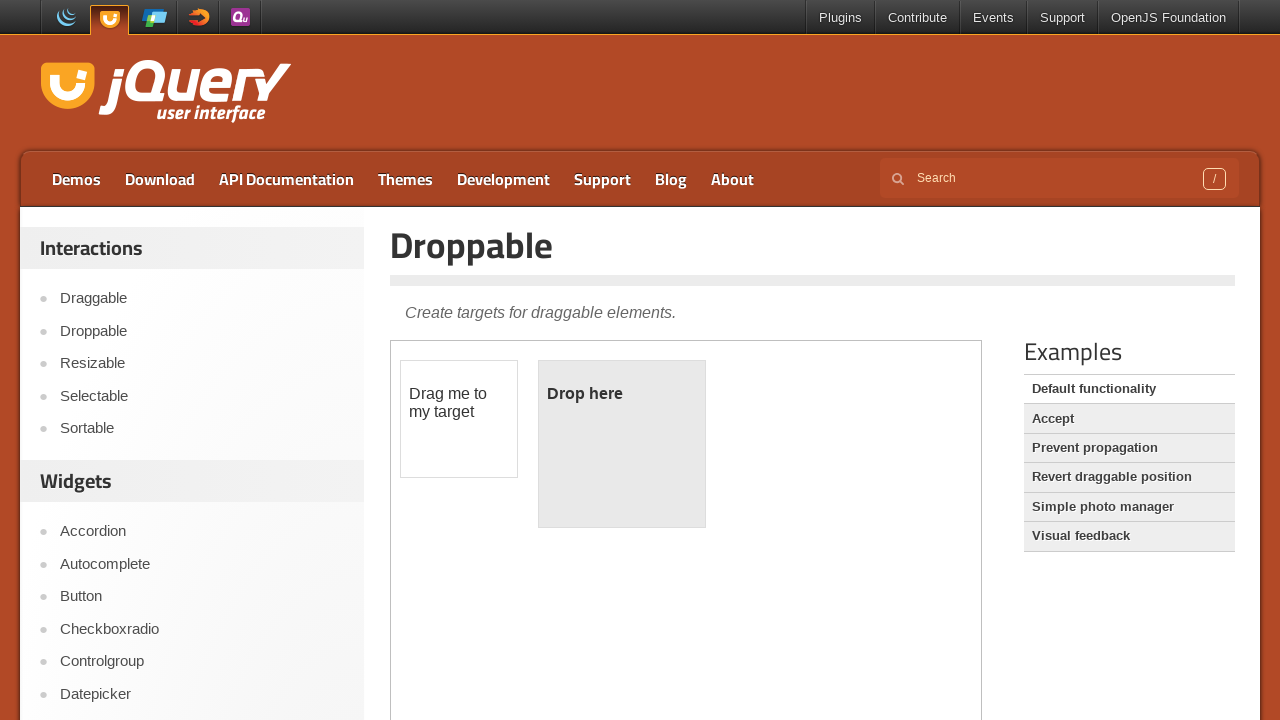

Dragged element from source to destination at (622, 444)
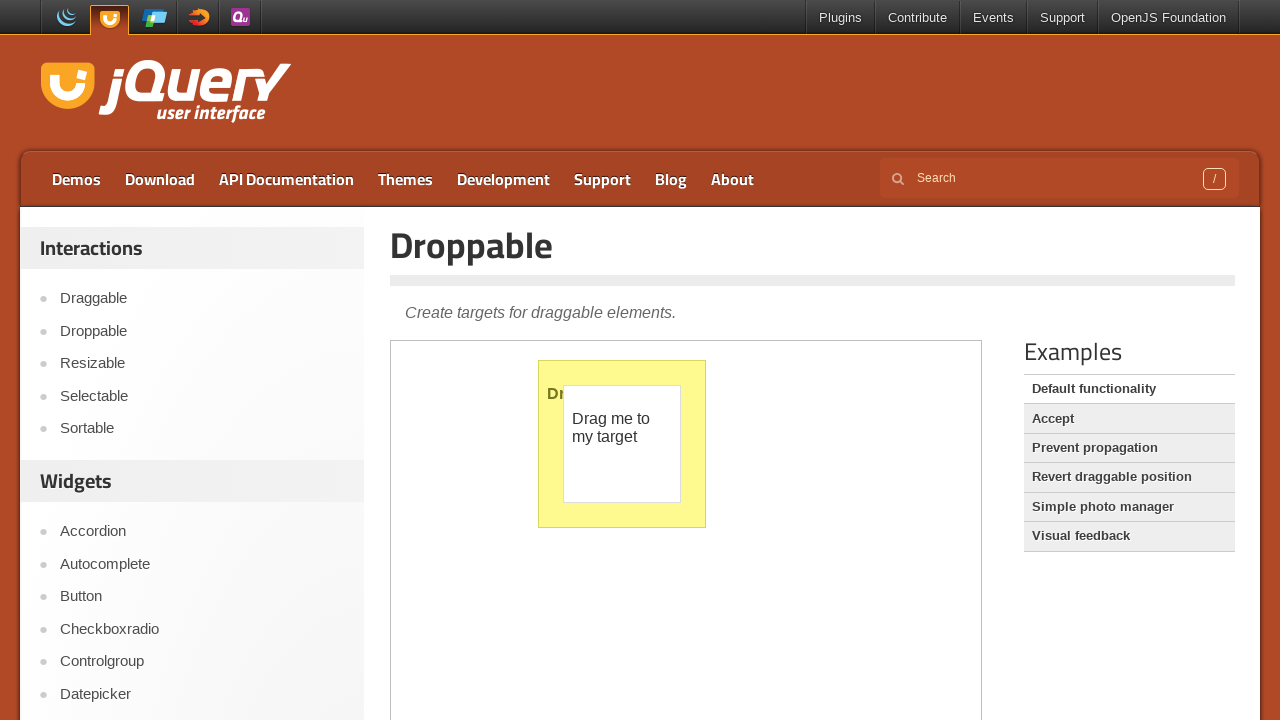

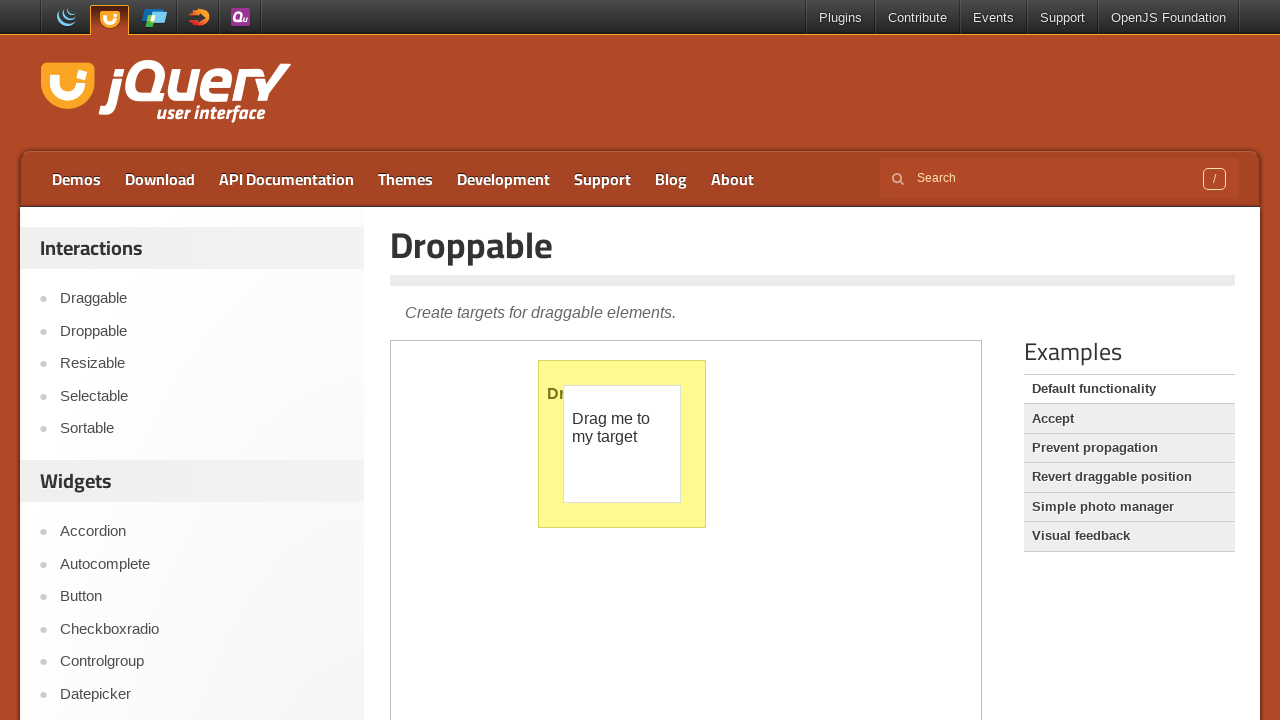